Tests email validation by attempting to sign in with an invalid email format (missing @ symbol) and verifying the form doesn't proceed

Starting URL: http://automationexercise.com

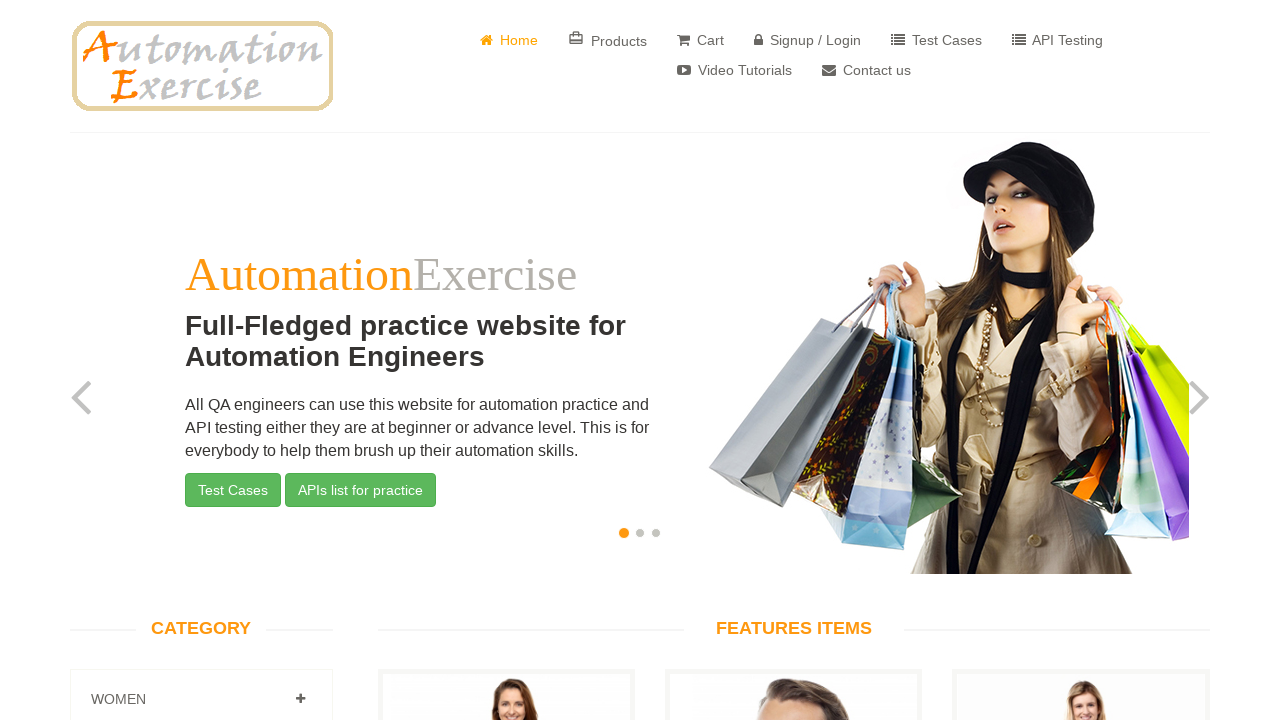

Clicked Sign in/Login link at (808, 40) on a[href='/login']
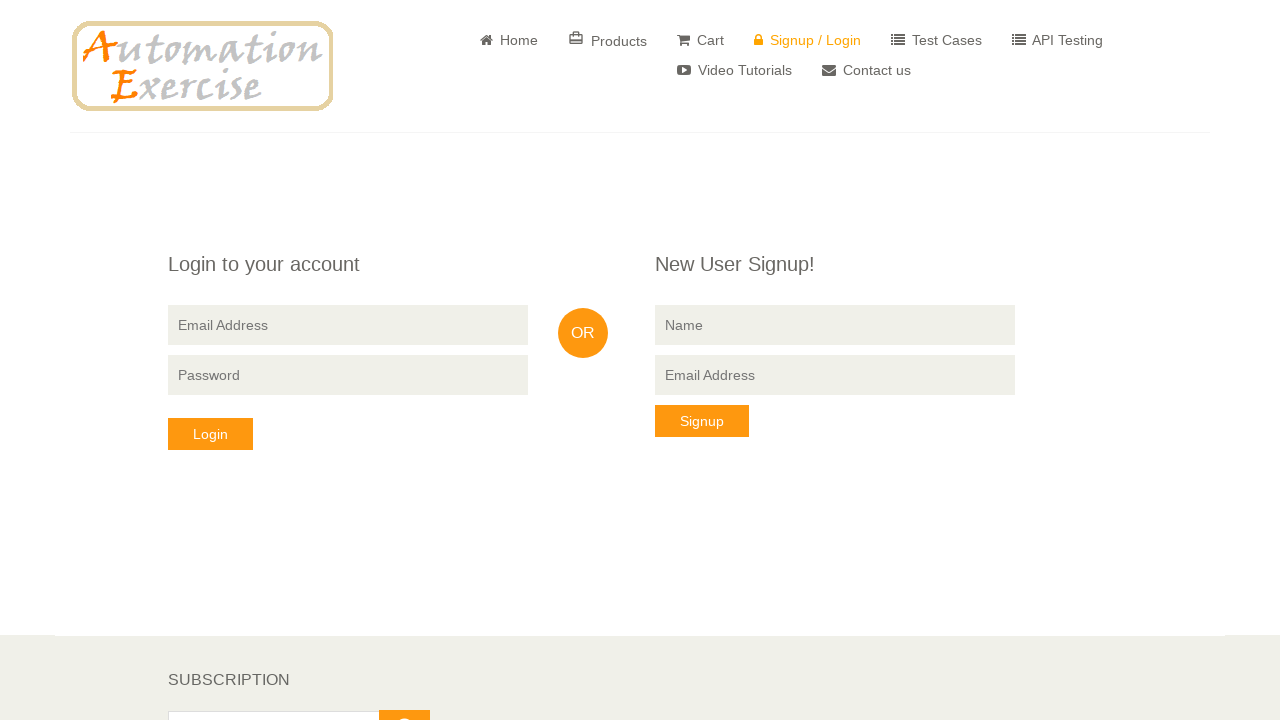

Filled email field with invalid email format (missing @ symbol): 'testuser123gmail.com' on input[data-qa='login-email']
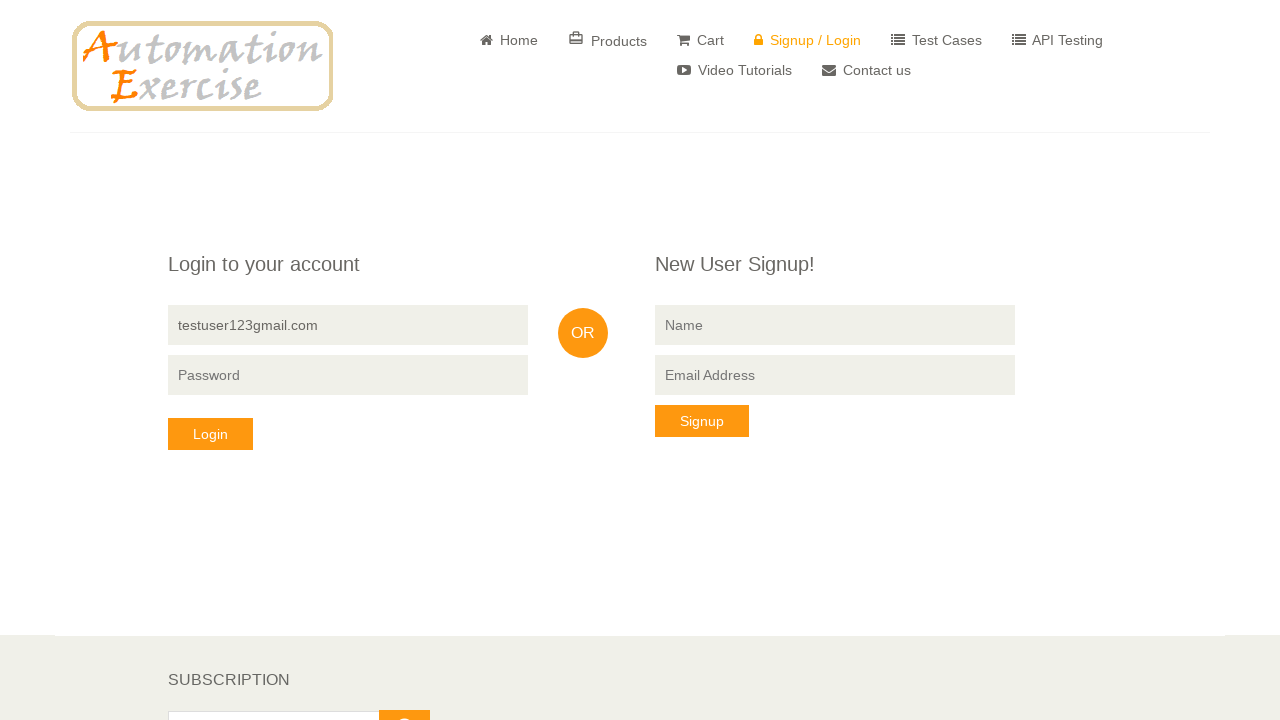

Pressed Enter to attempt form submission with invalid email on input[data-qa='login-email']
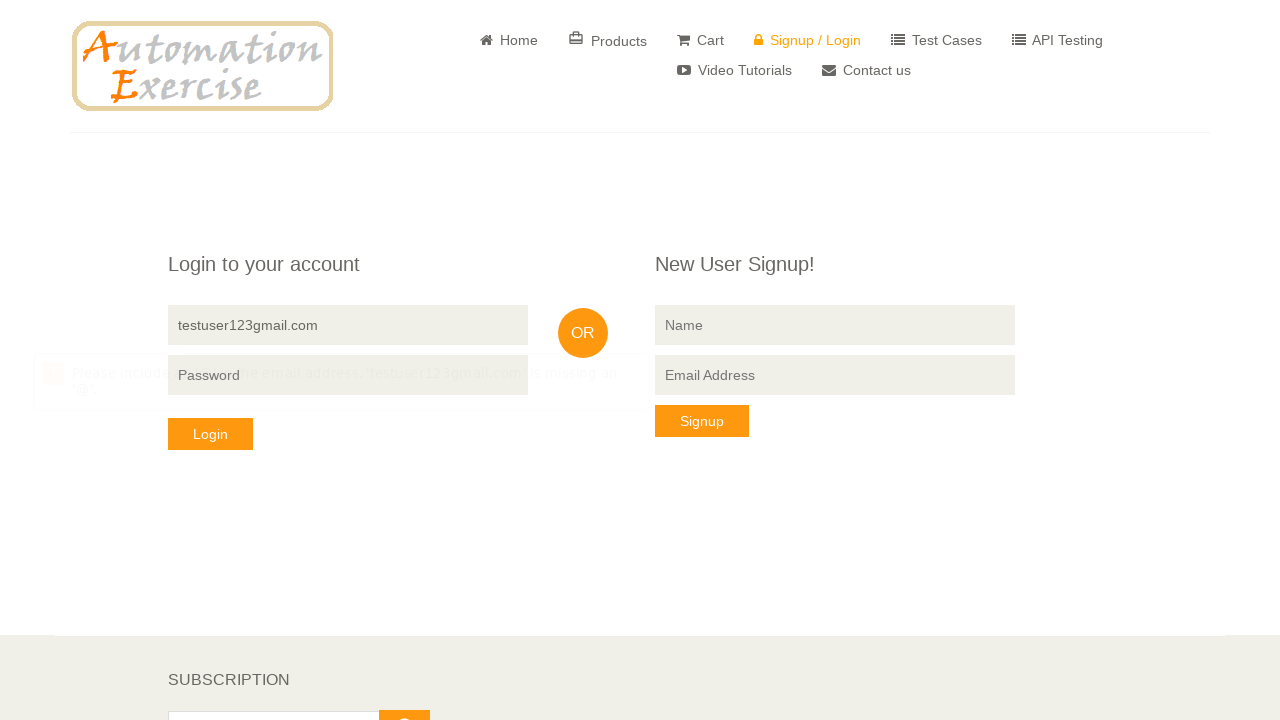

Verified password field is present, confirming form did not proceed with invalid email
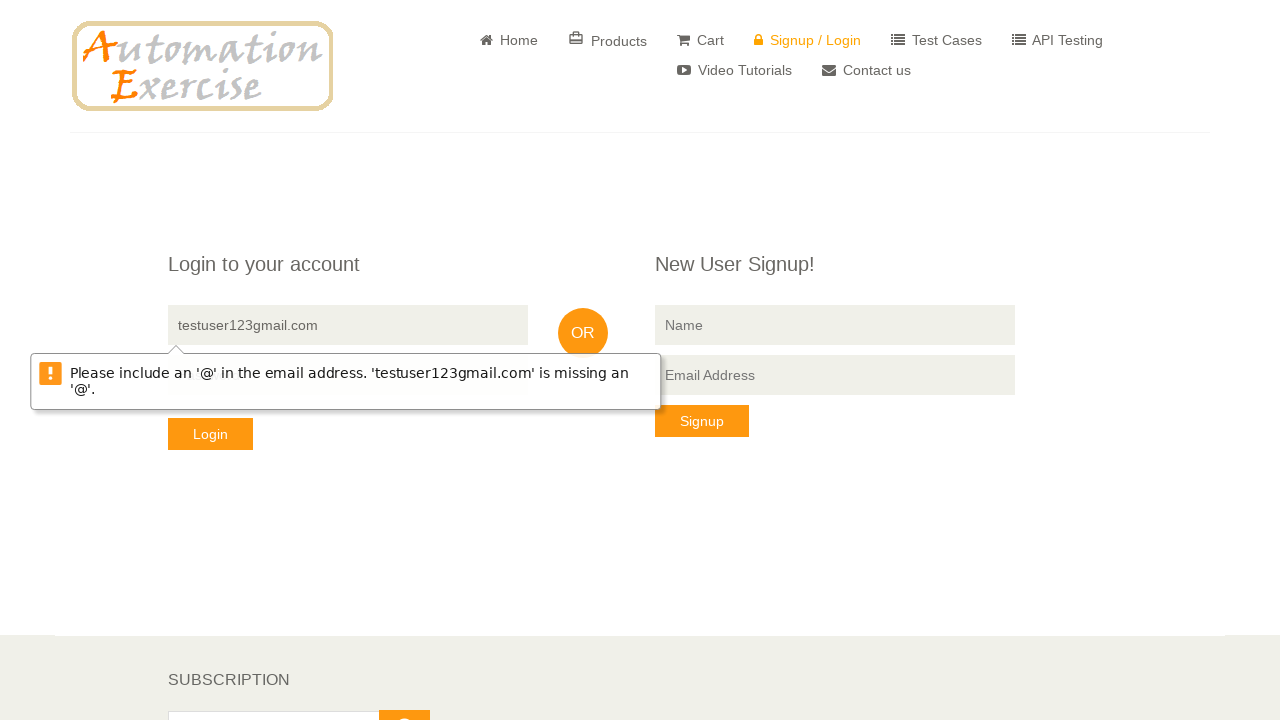

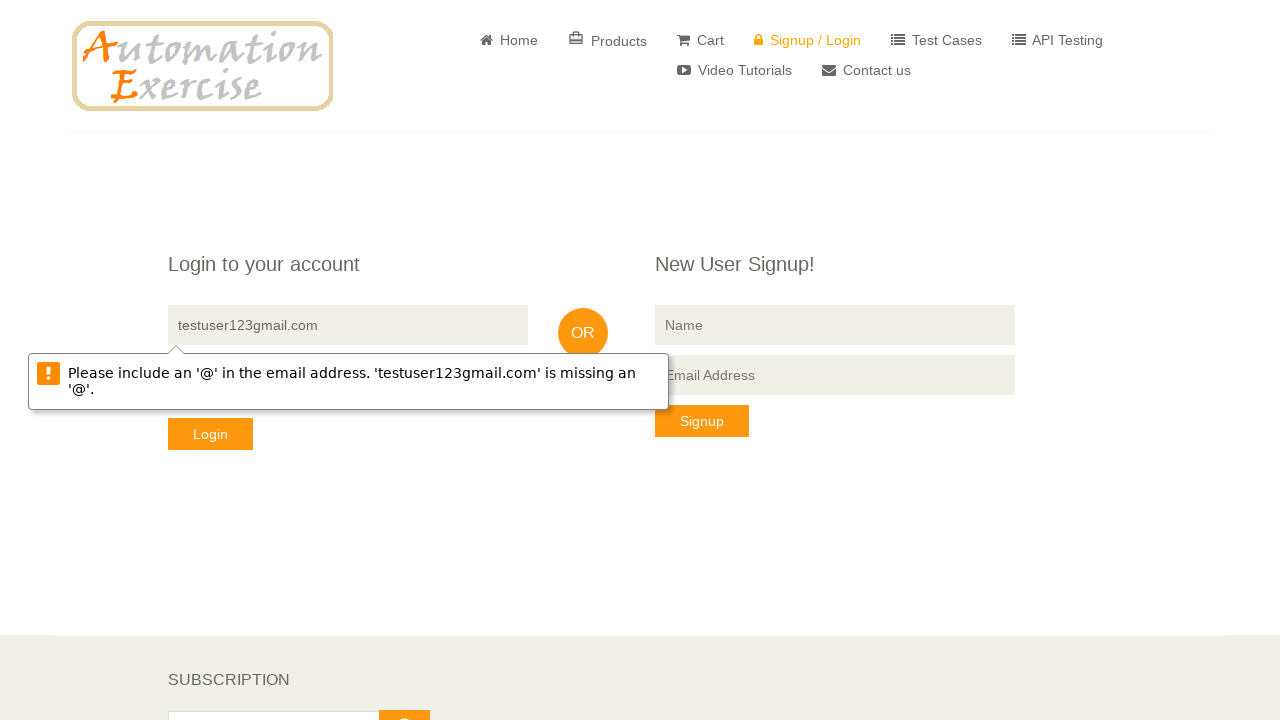